Tests alert handling functionality by entering a name, triggering a confirm dialog, and dismissing it

Starting URL: https://rahulshettyacademy.com/AutomationPractice

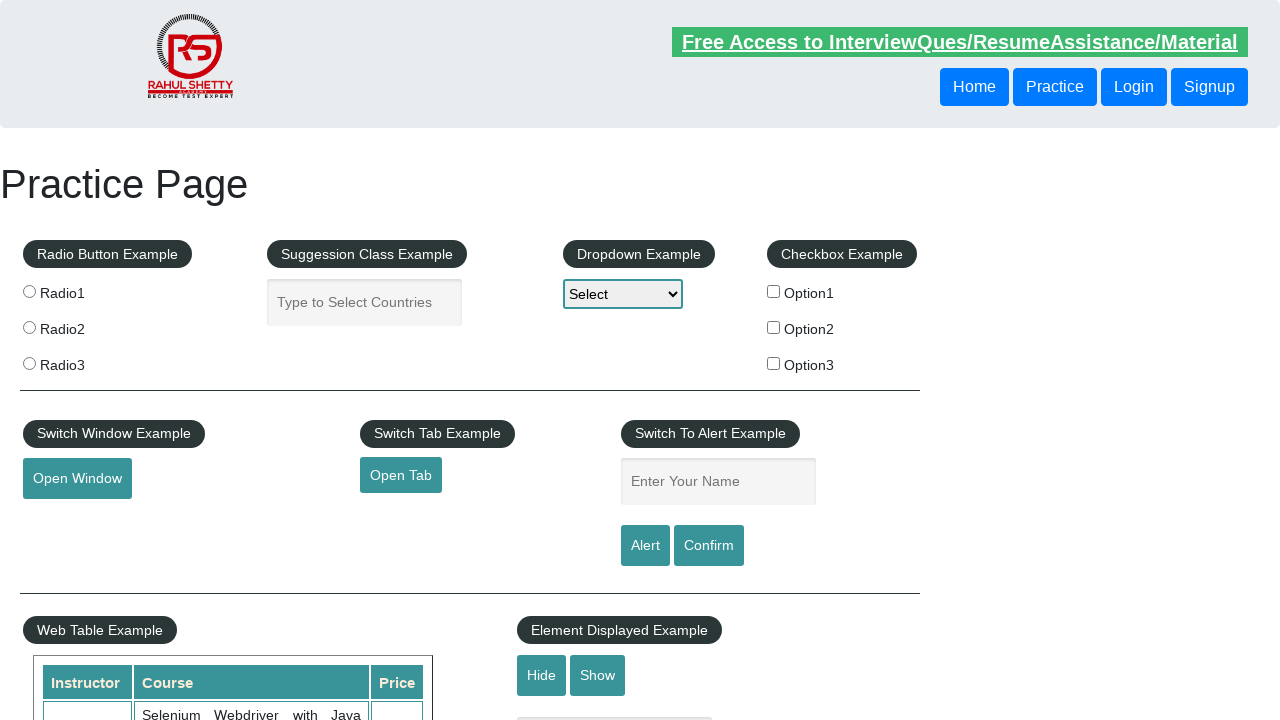

Filled name input field with 'Neha' on input#name
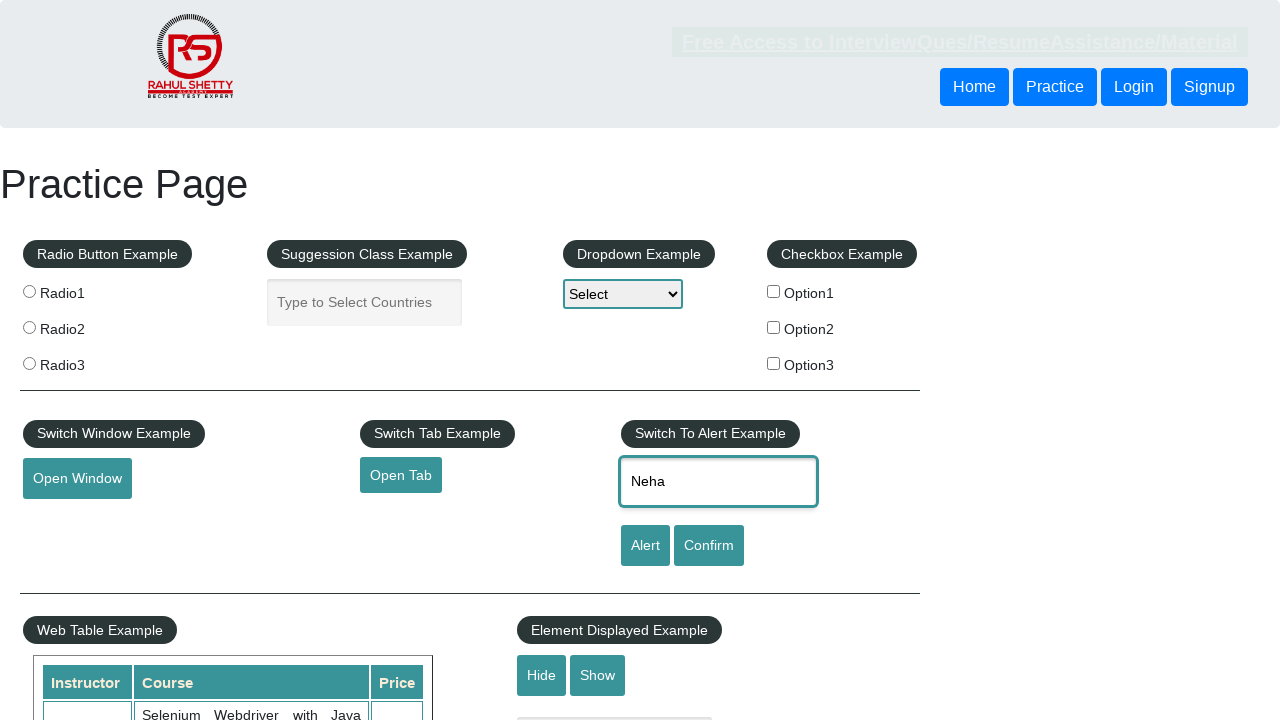

Clicked confirm button to trigger dialog at (709, 546) on #confirmbtn
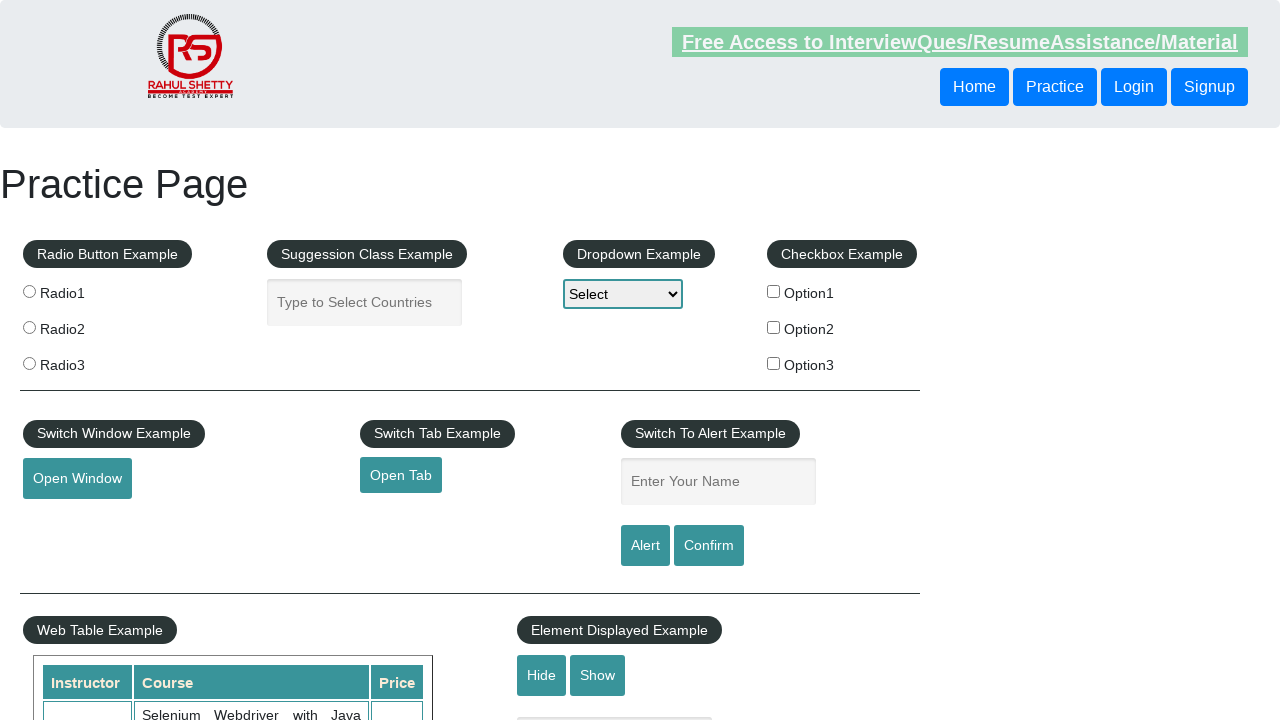

Set up dialog handler to dismiss alerts
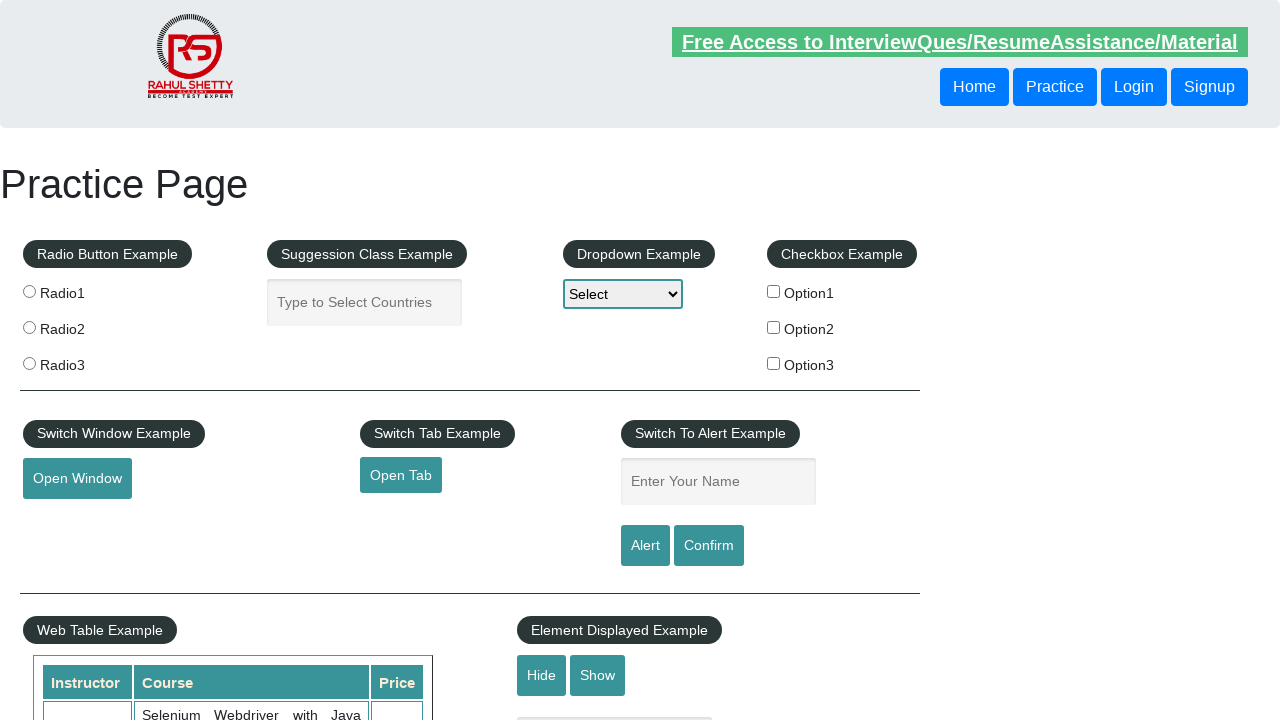

Set up one-time dialog handler to dismiss alert
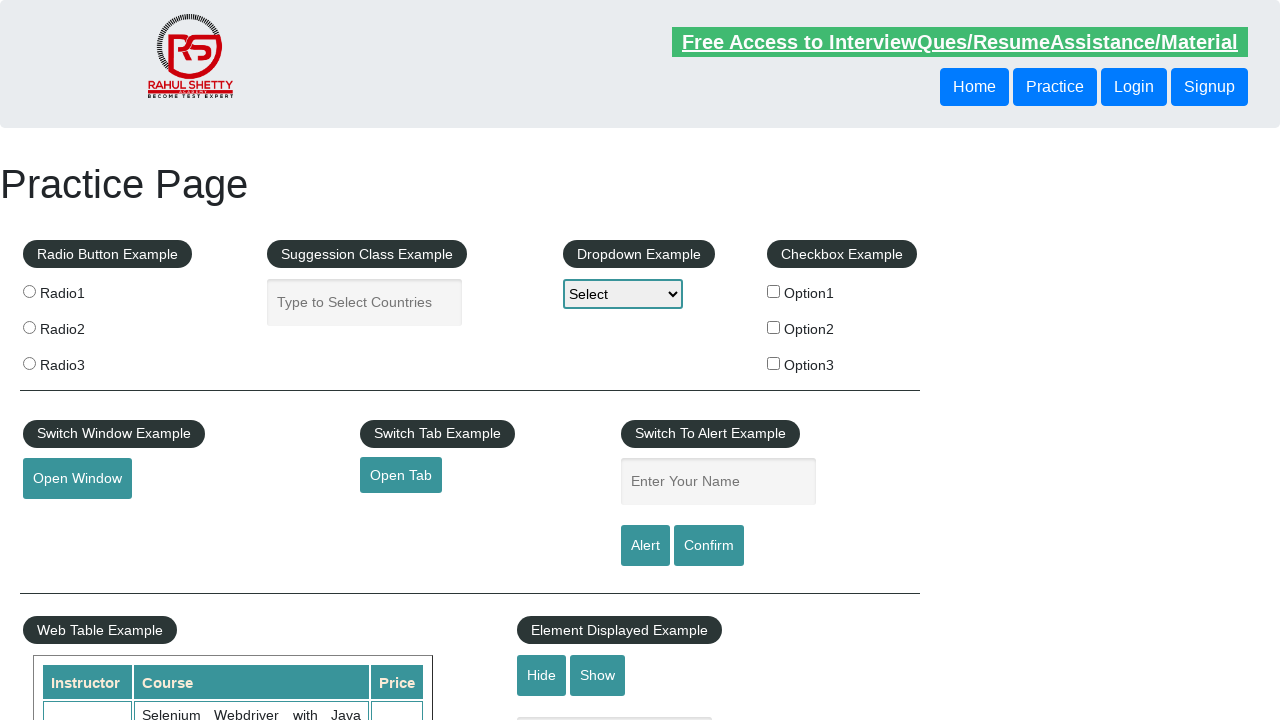

Clicked confirm button again with dialog handler in place at (709, 546) on #confirmbtn
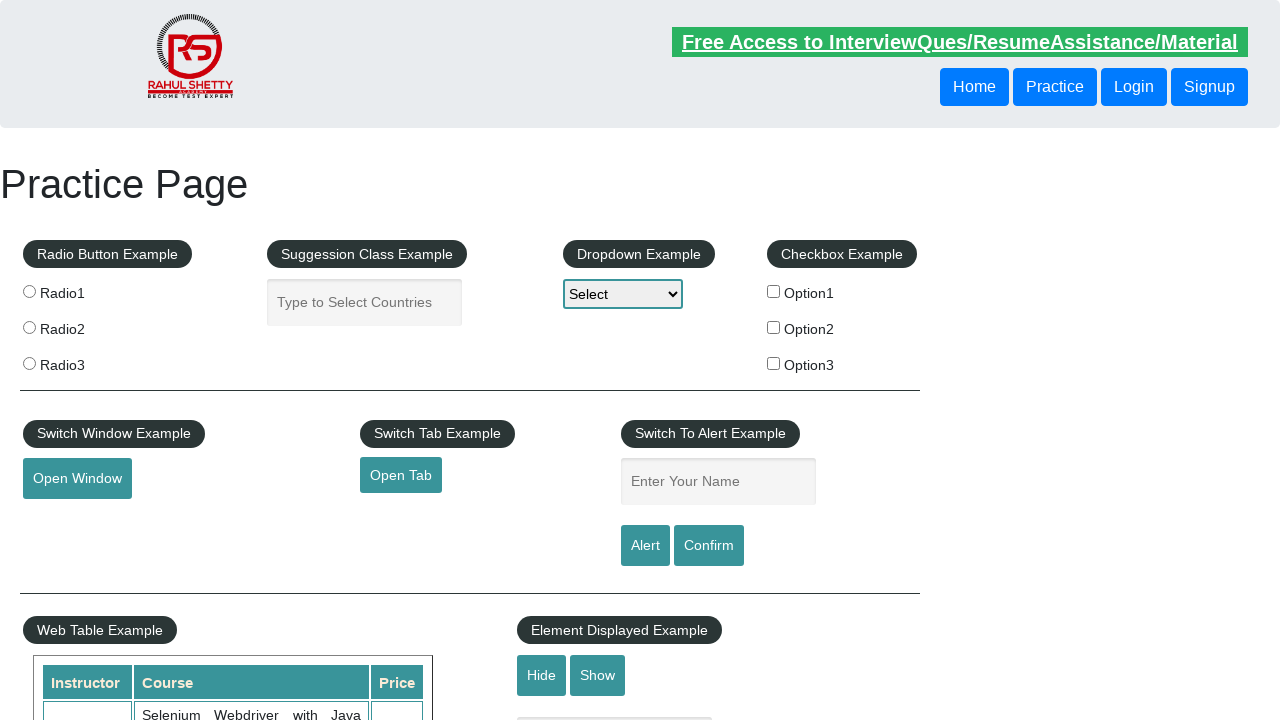

Waited 1000ms for page to settle after dialog dismissal
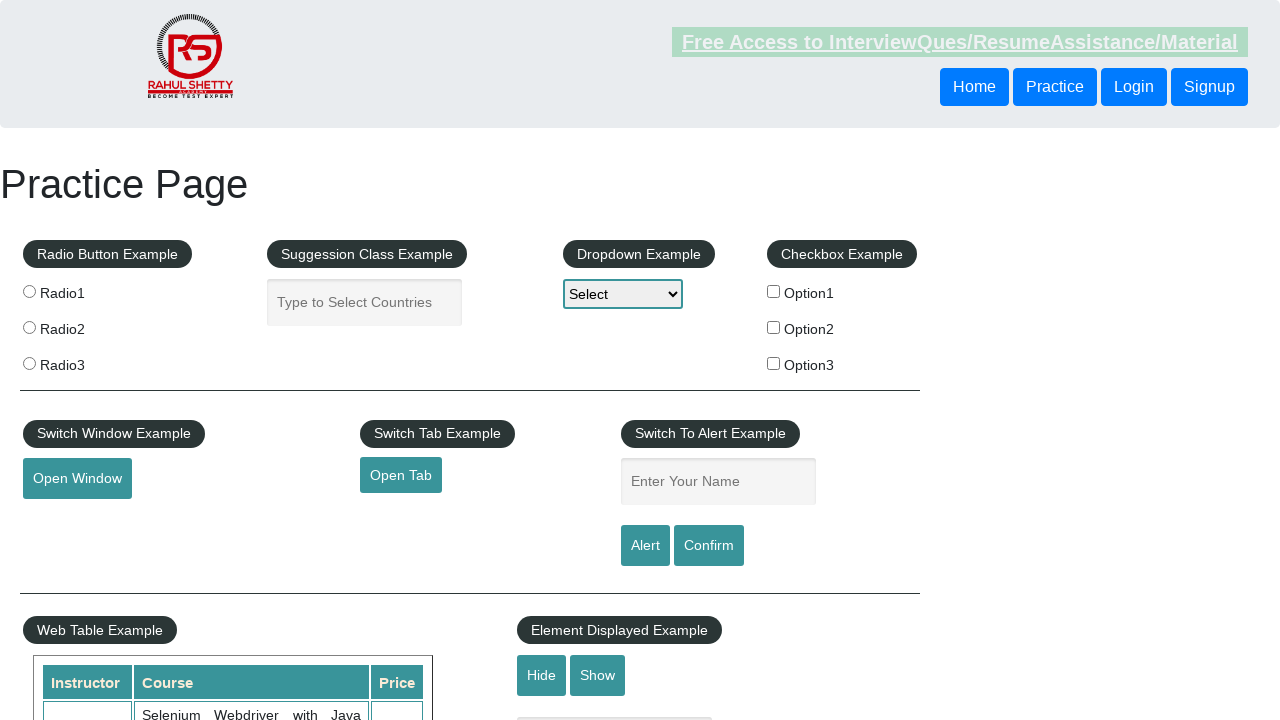

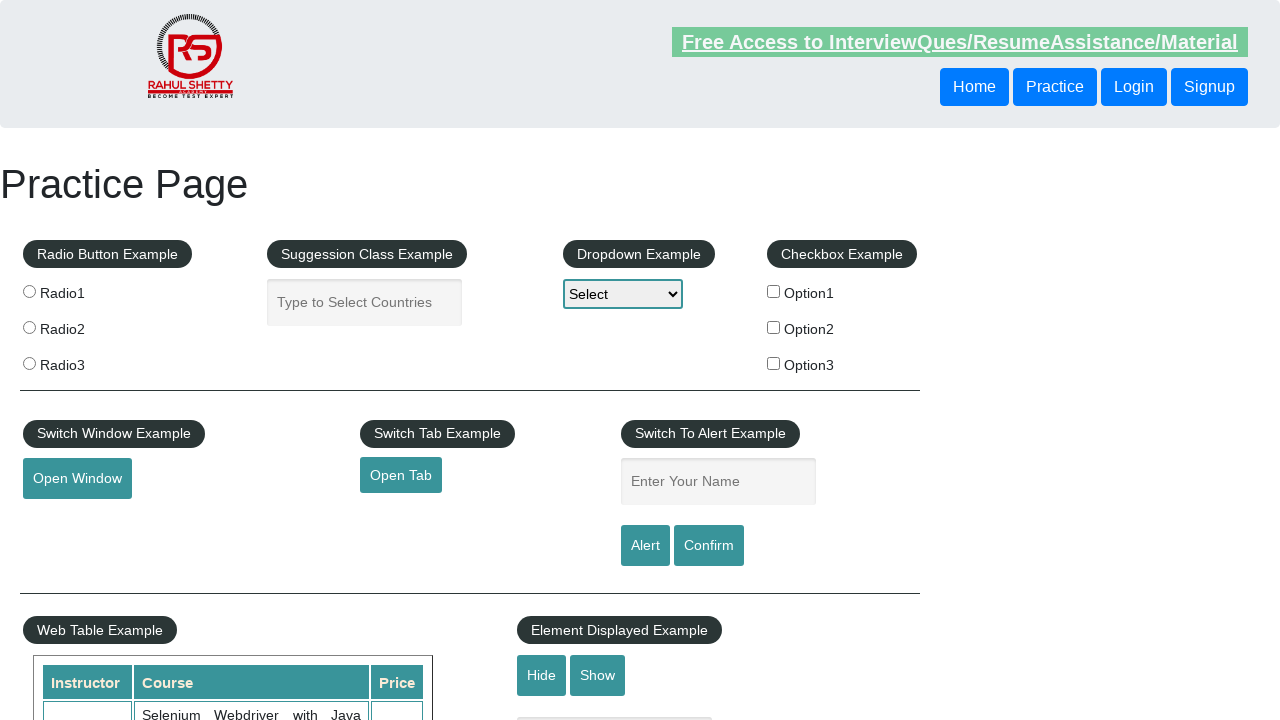